Navigates to a loading images demo page and waits for an image element with id 'award' to load, then retrieves its source attribute

Starting URL: https://bonigarcia.dev/selenium-webdriver-java/loading-images.html

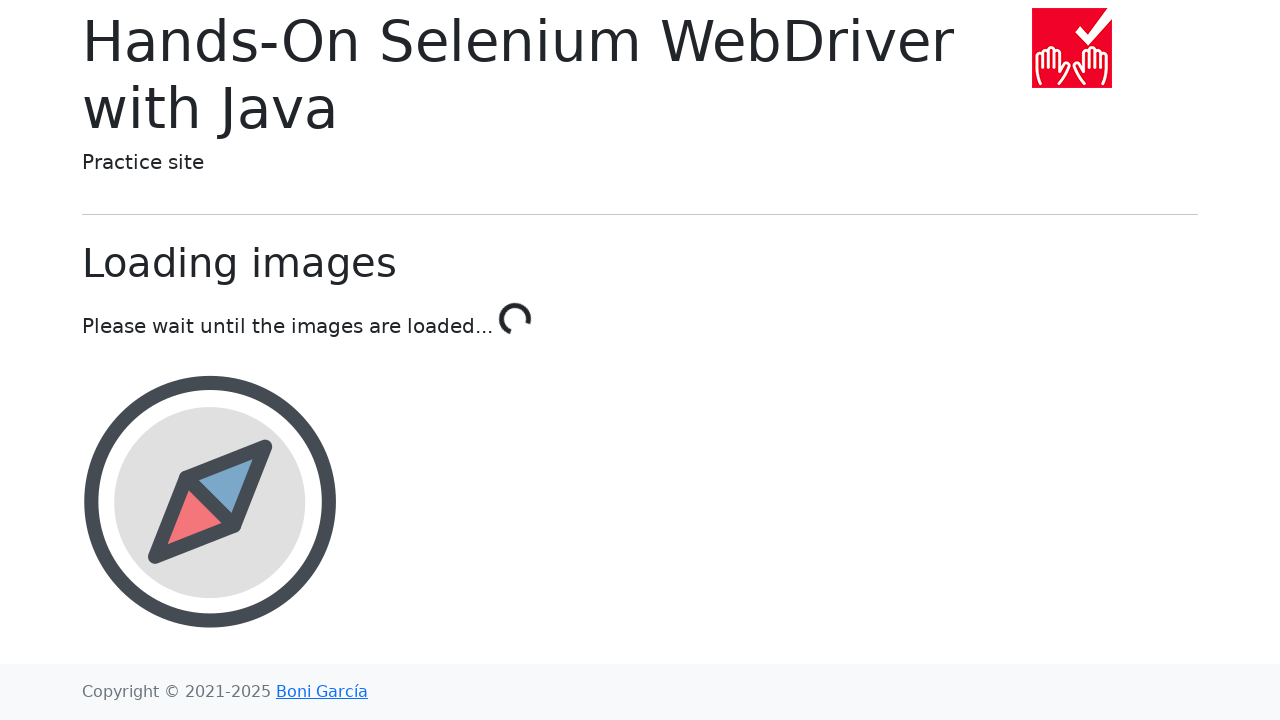

Navigated to loading images demo page
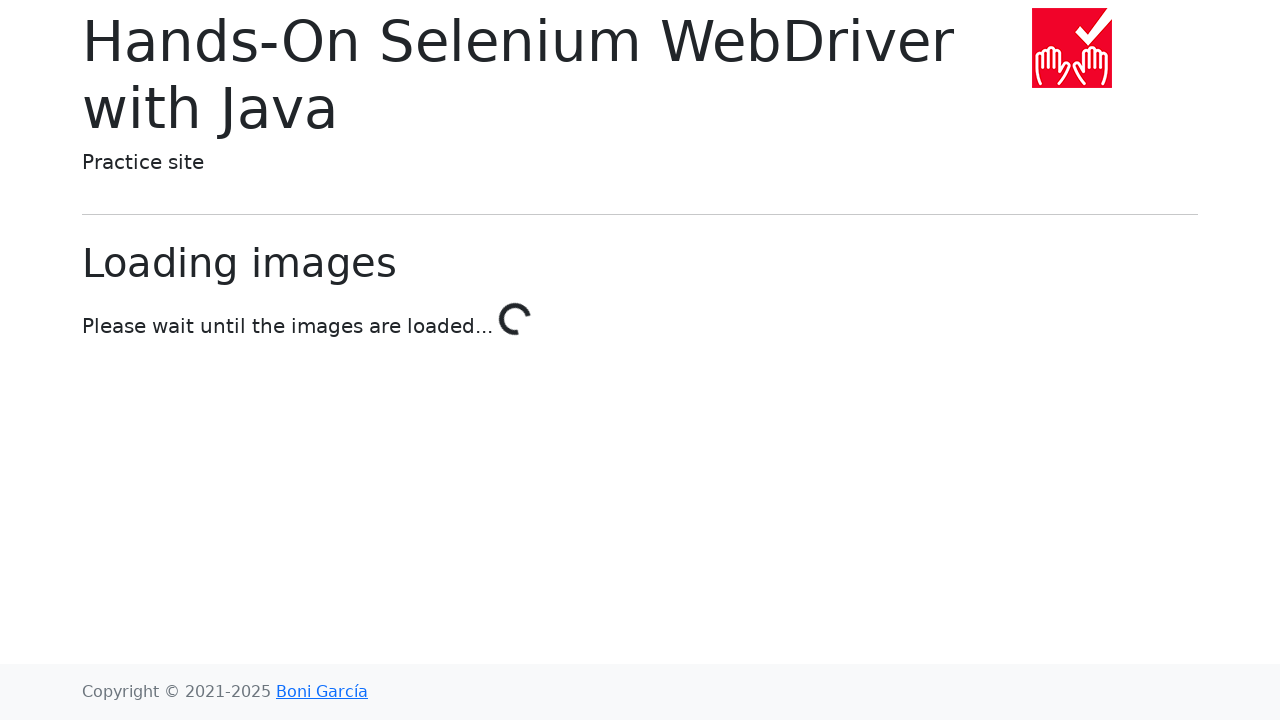

Award image element loaded
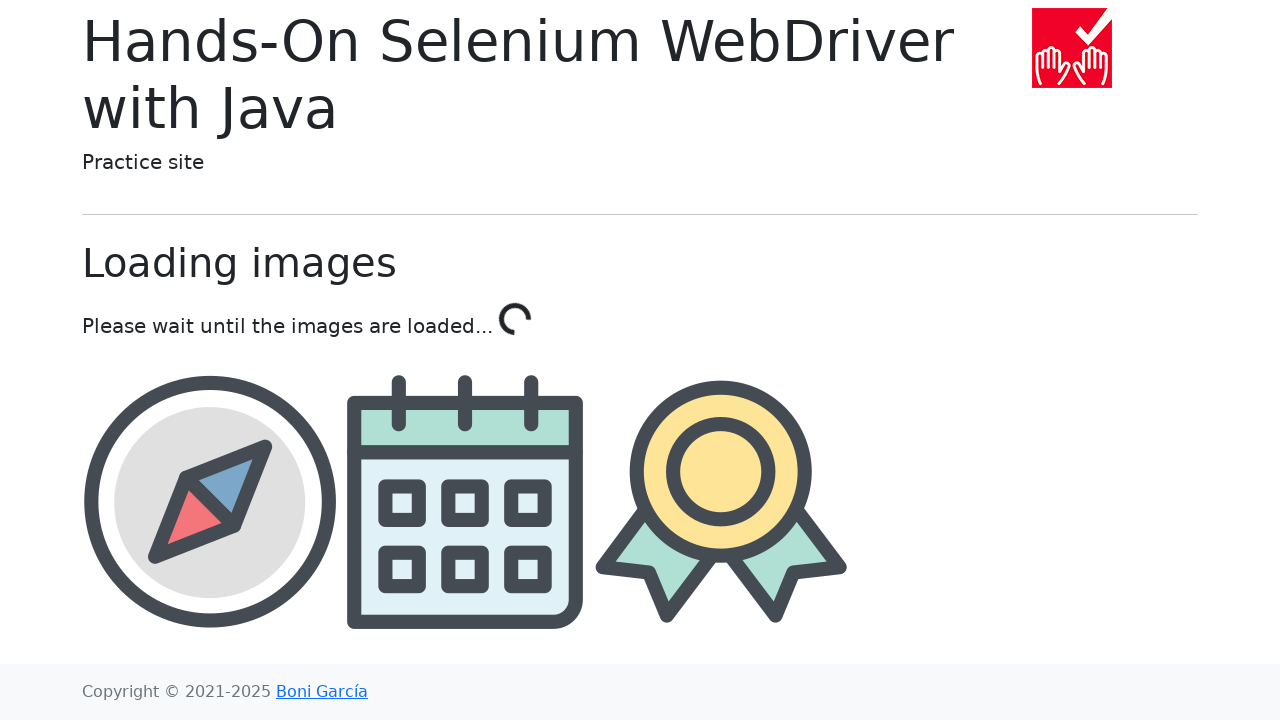

Located award image element
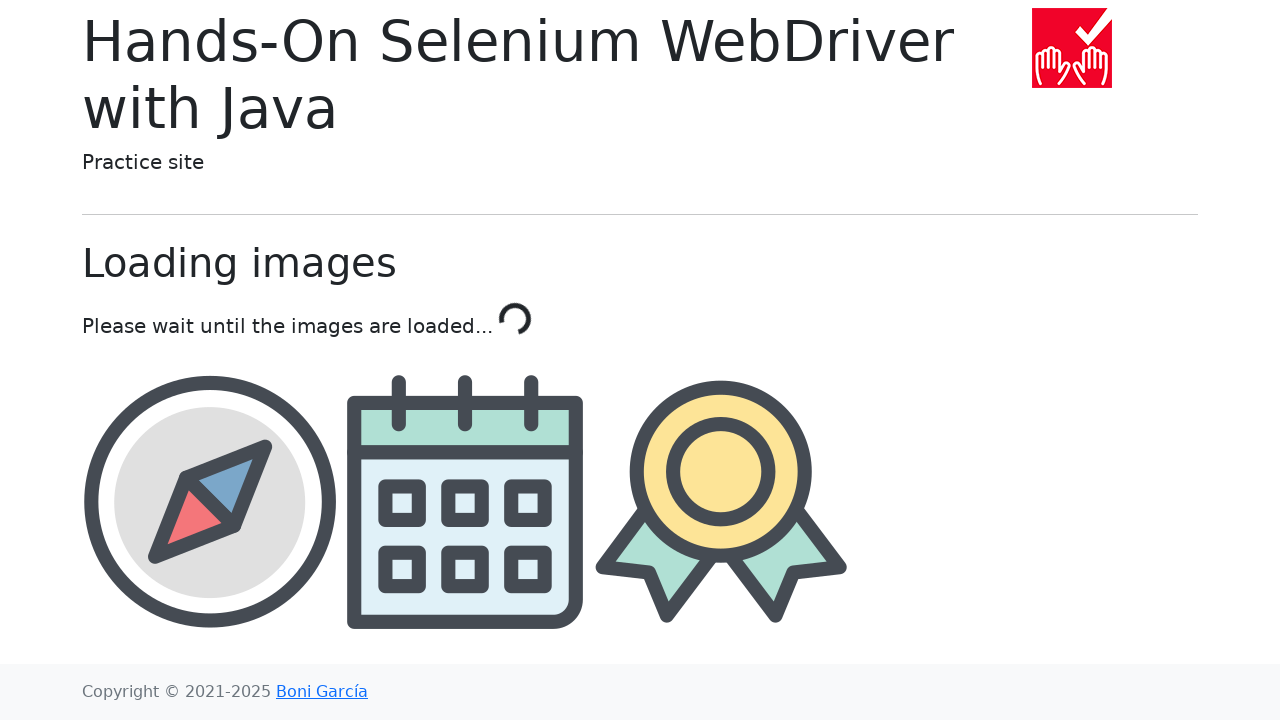

Retrieved award image source attribute: img/award.png
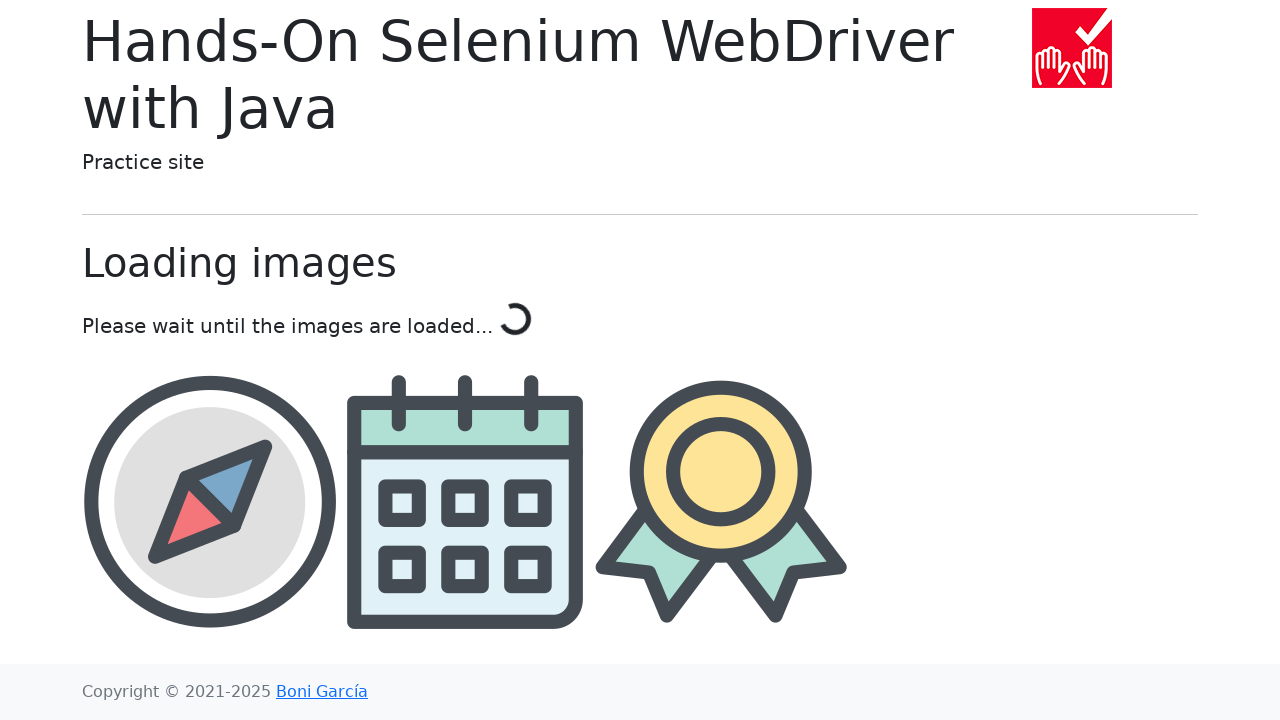

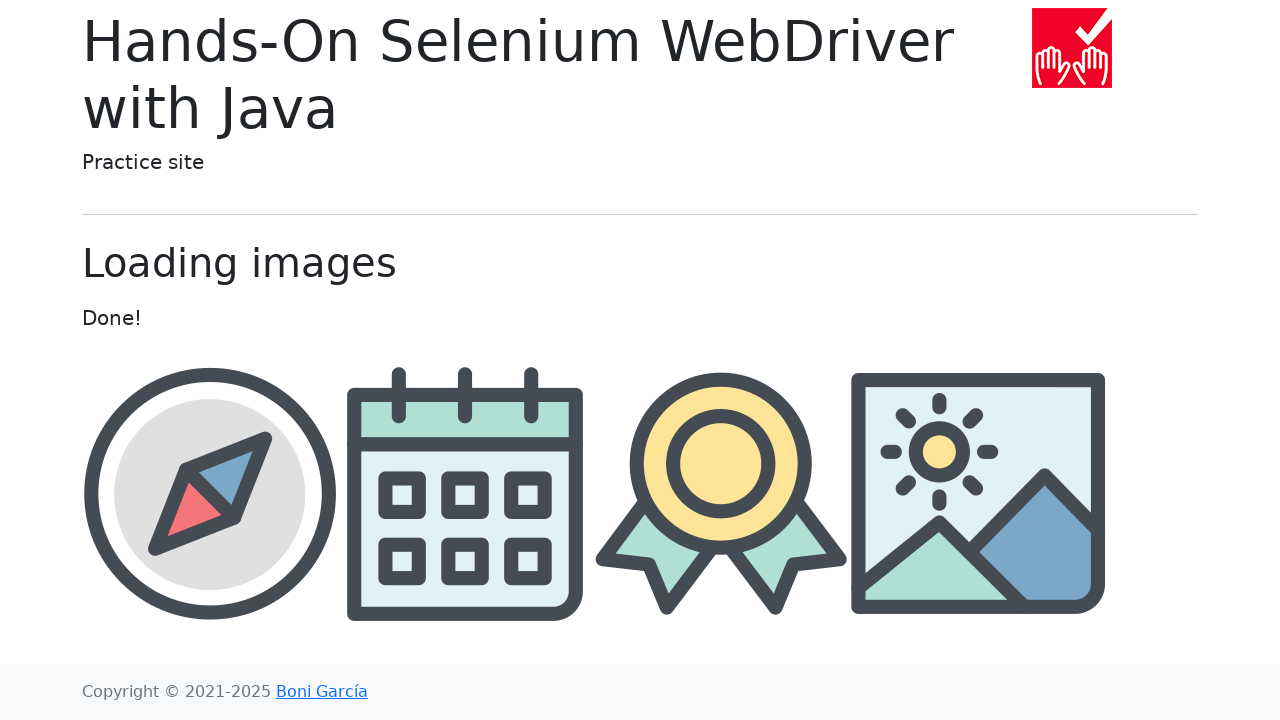